Tests that clicking on the 'Login' menu item opens the login modal dialog

Starting URL: http://speak-ukrainian.eastus2.cloudapp.azure.com/dev/

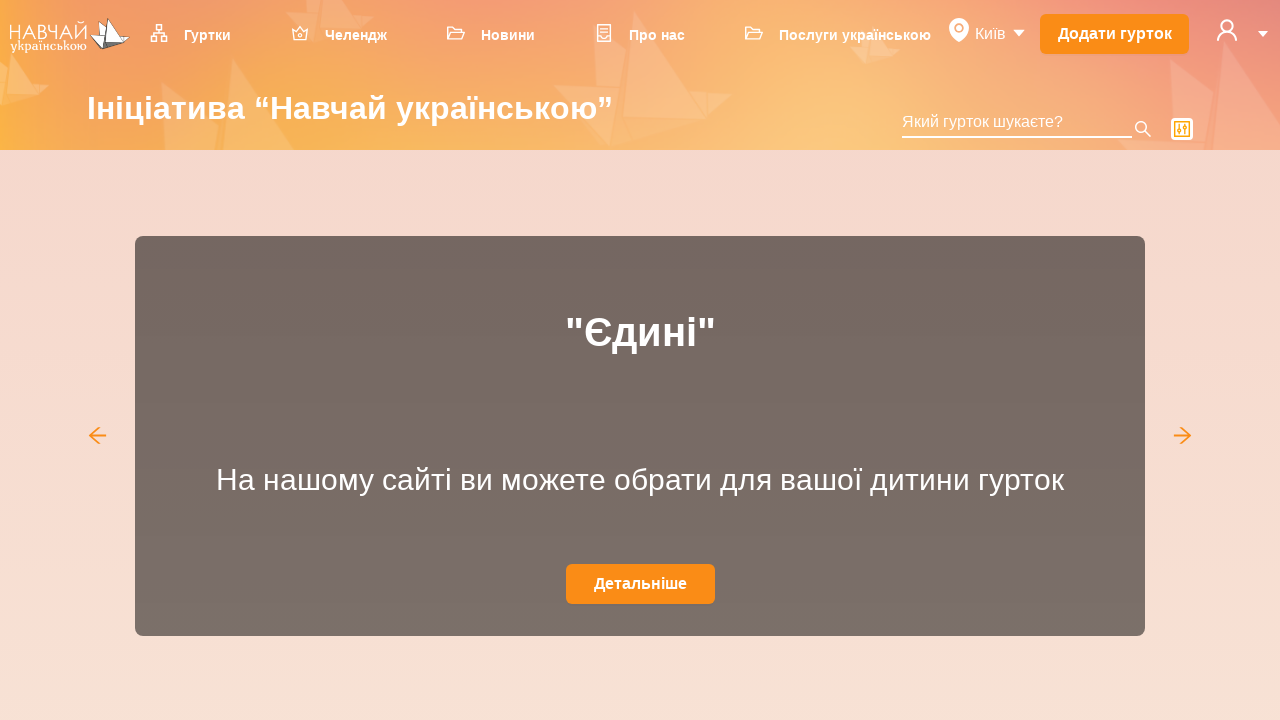

Clicked user icon to open dropdown menu at (1227, 30) on svg[data-icon='user']
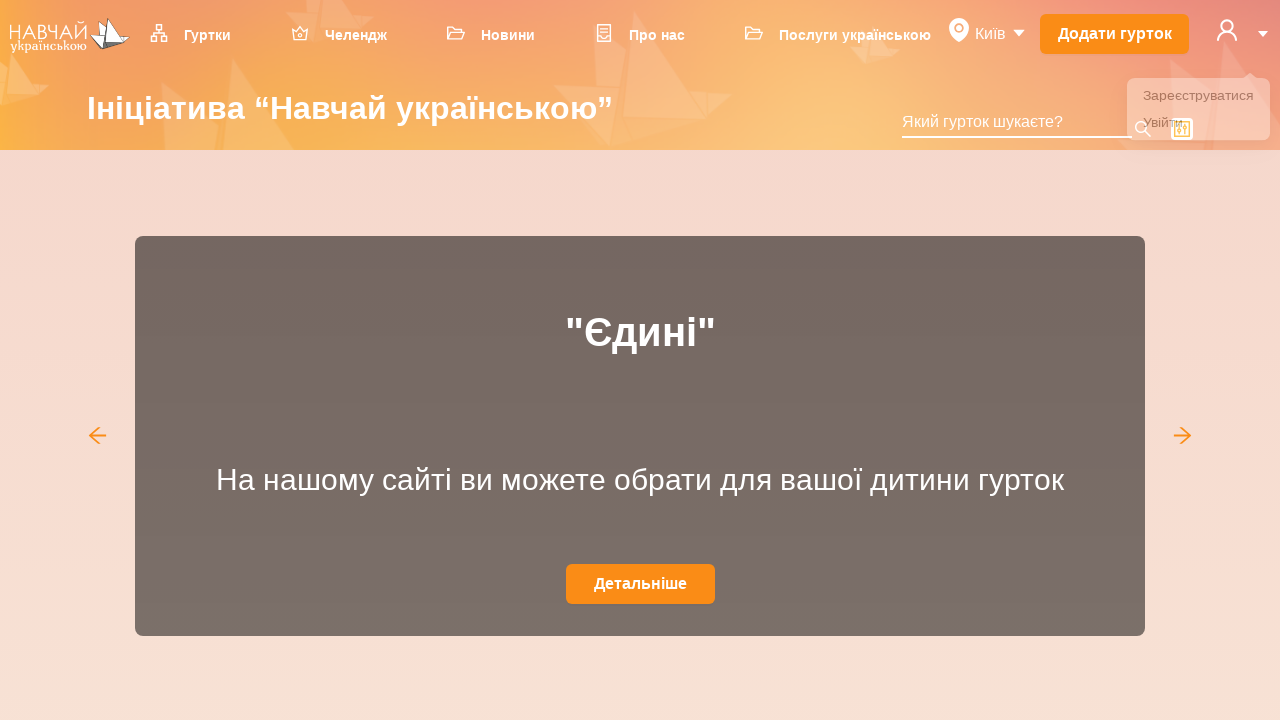

Dropdown menu appeared
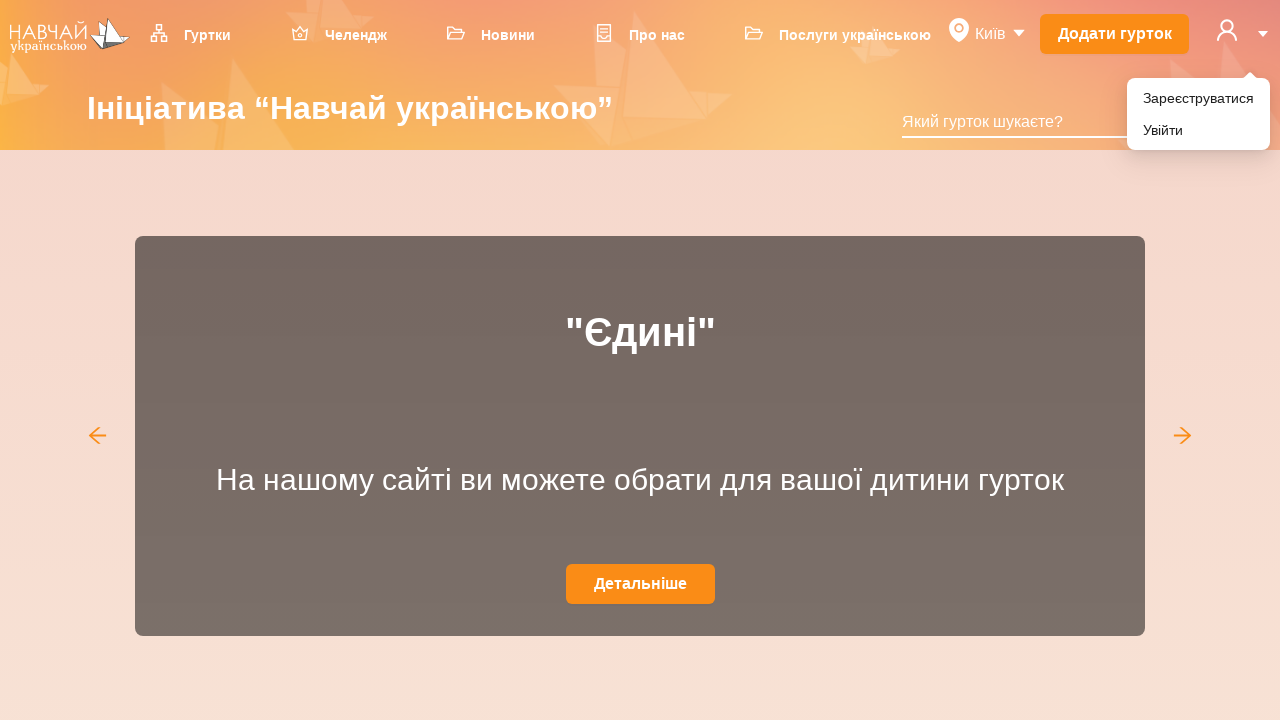

Clicked 'Увійти' (Login) menu item at (1198, 130) on xpath=//li[@role='menuitem']//div[text()='Увійти']
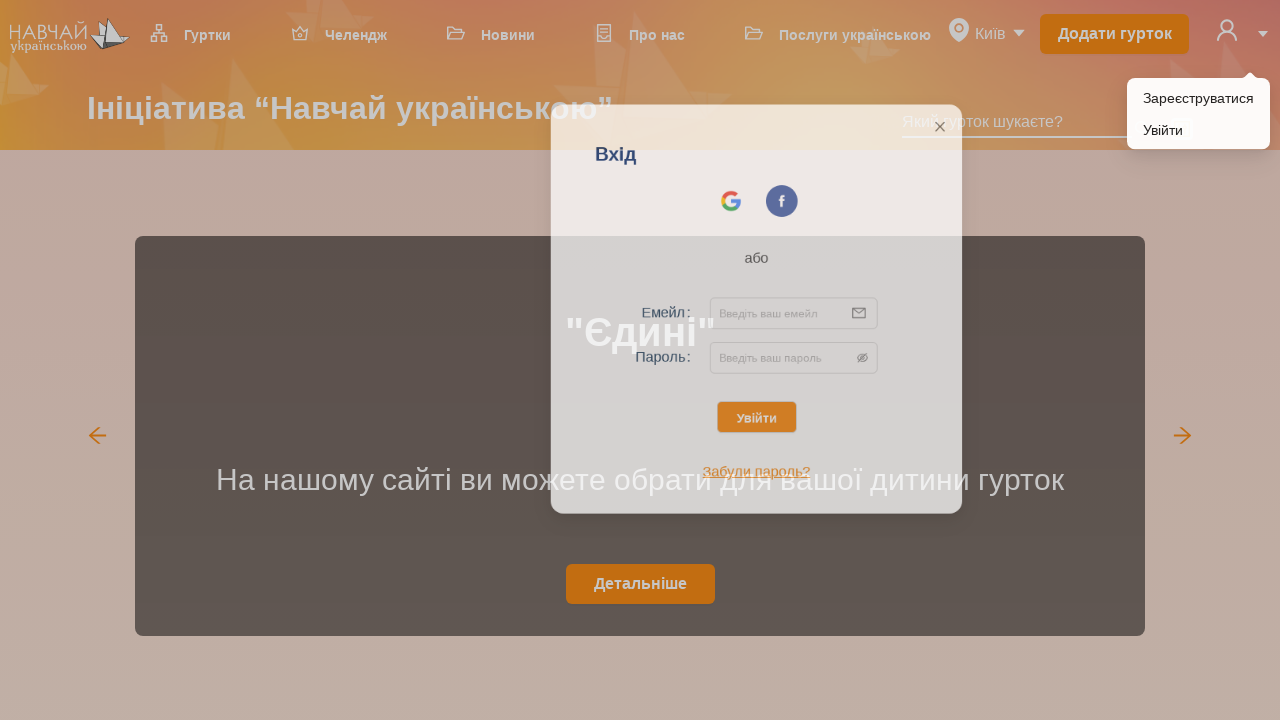

Login modal dialog opened successfully
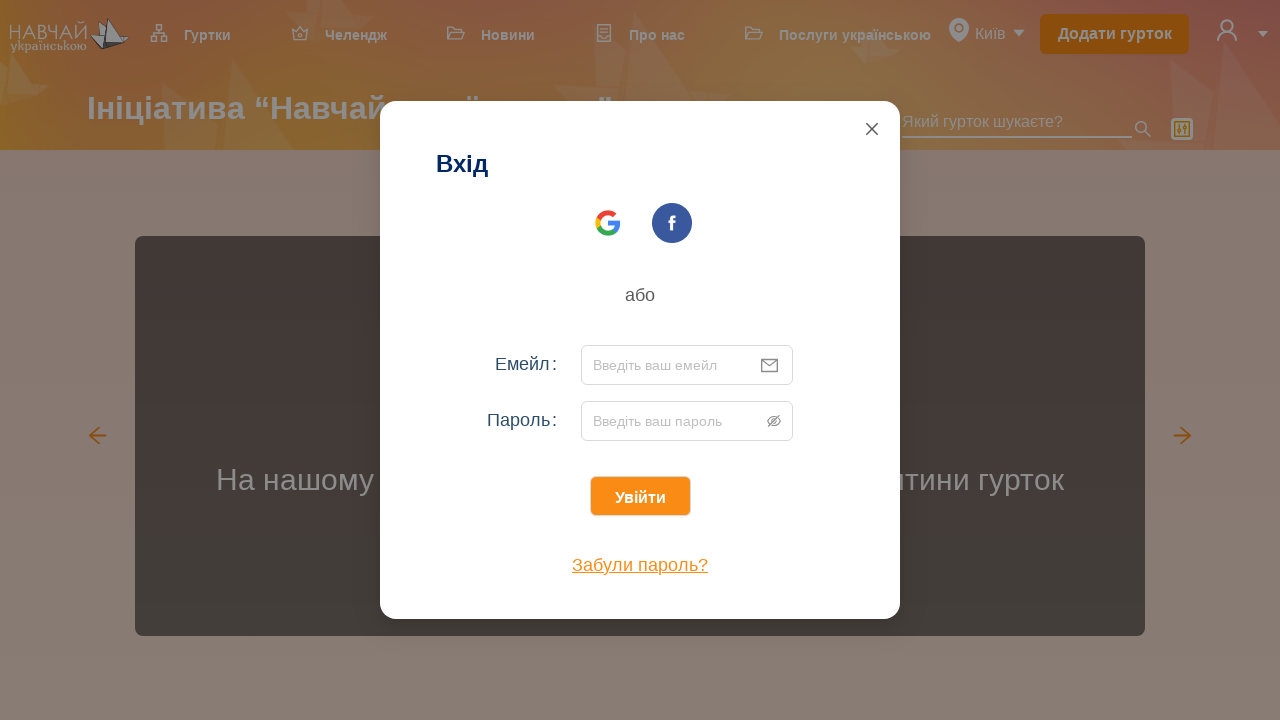

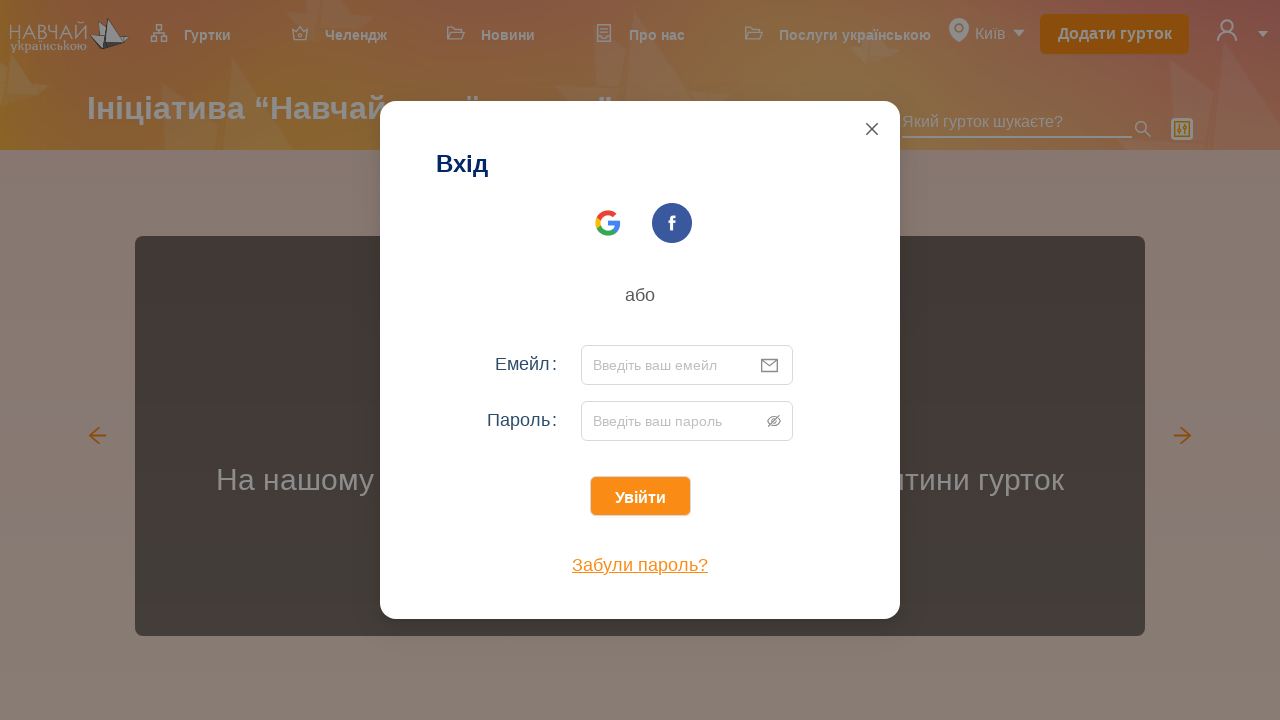